Tests that an unsaved change to an employee's name doesn't persist when switching between employees

Starting URL: https://devmountain-qa.github.io/employee-manager/1.2_Version/index.html

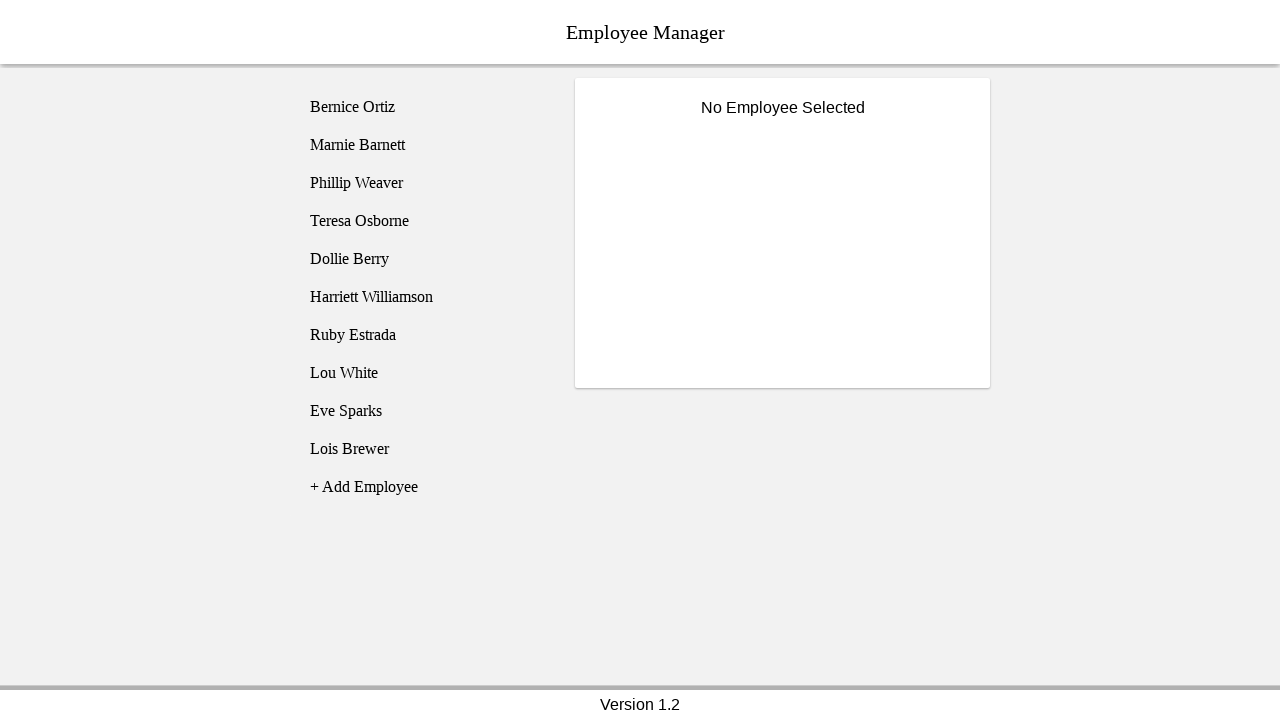

Clicked on Bernice Ortiz employee at (425, 107) on [name='employee1']
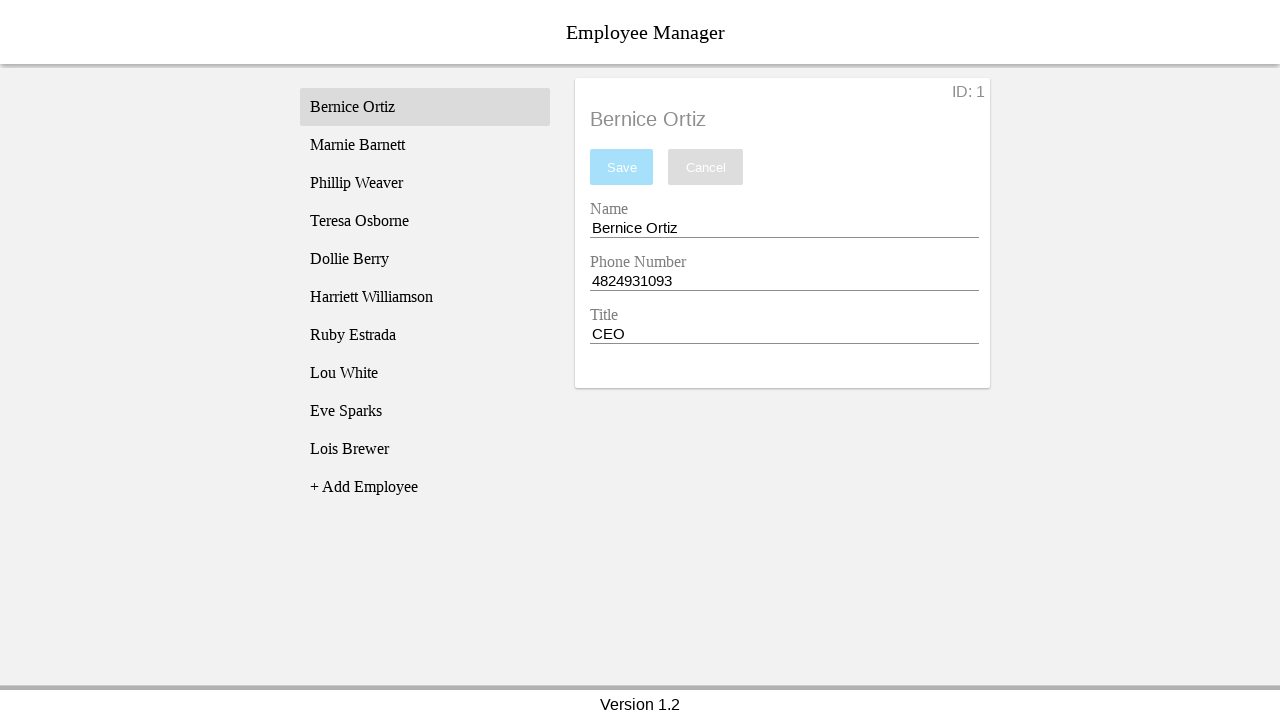

Employee details loaded and title is visible
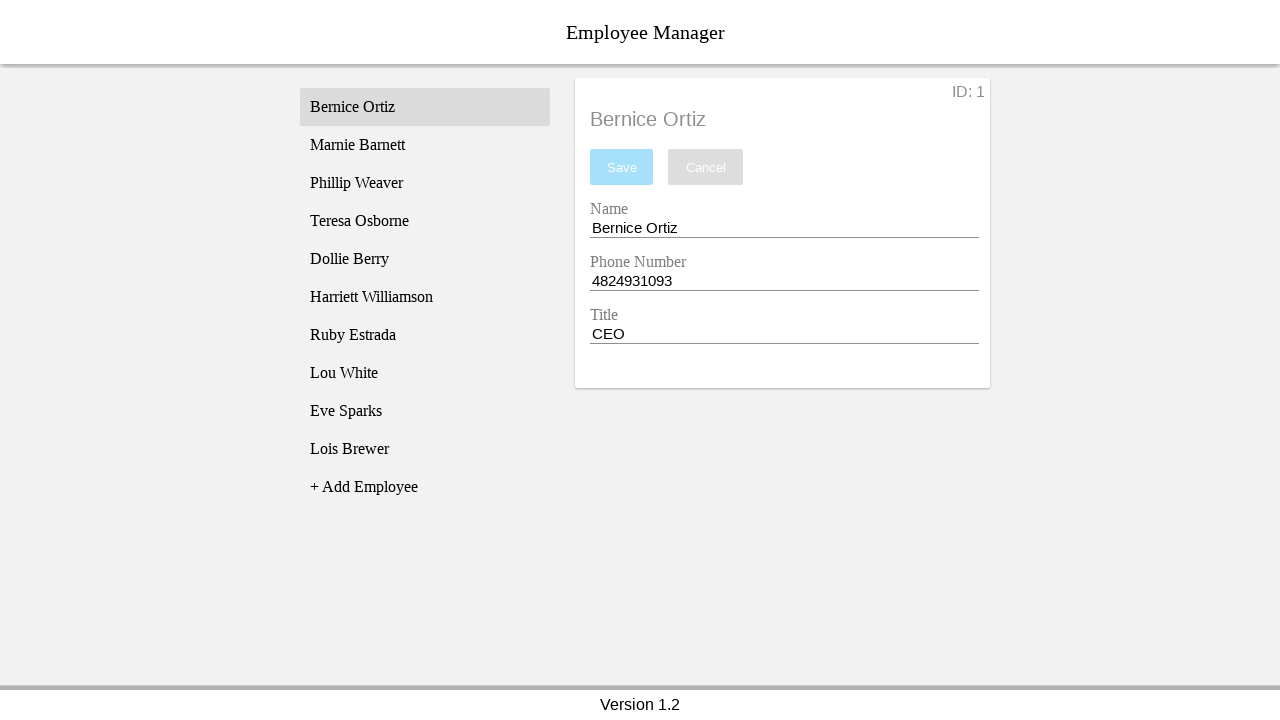

Changed employee name to 'Test Name' without saving on [name='nameEntry']
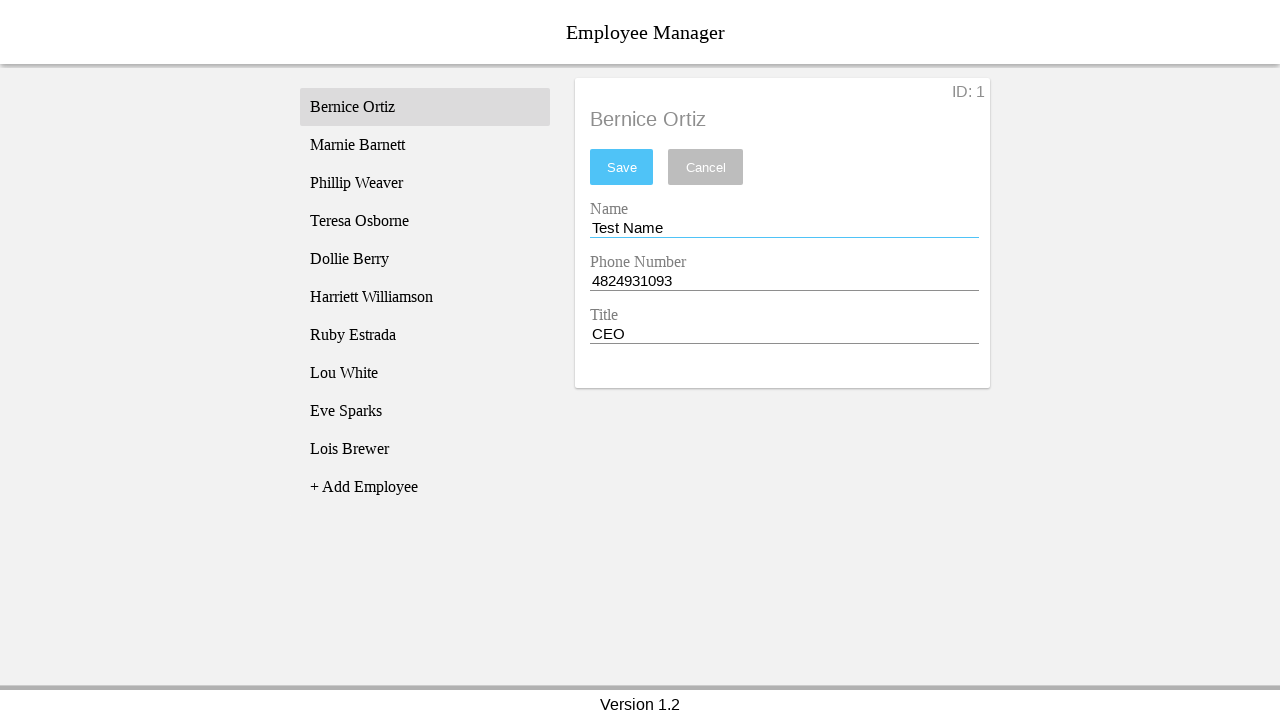

Clicked on Phillip Weaver employee to switch away from Bernice at (425, 183) on [name='employee3']
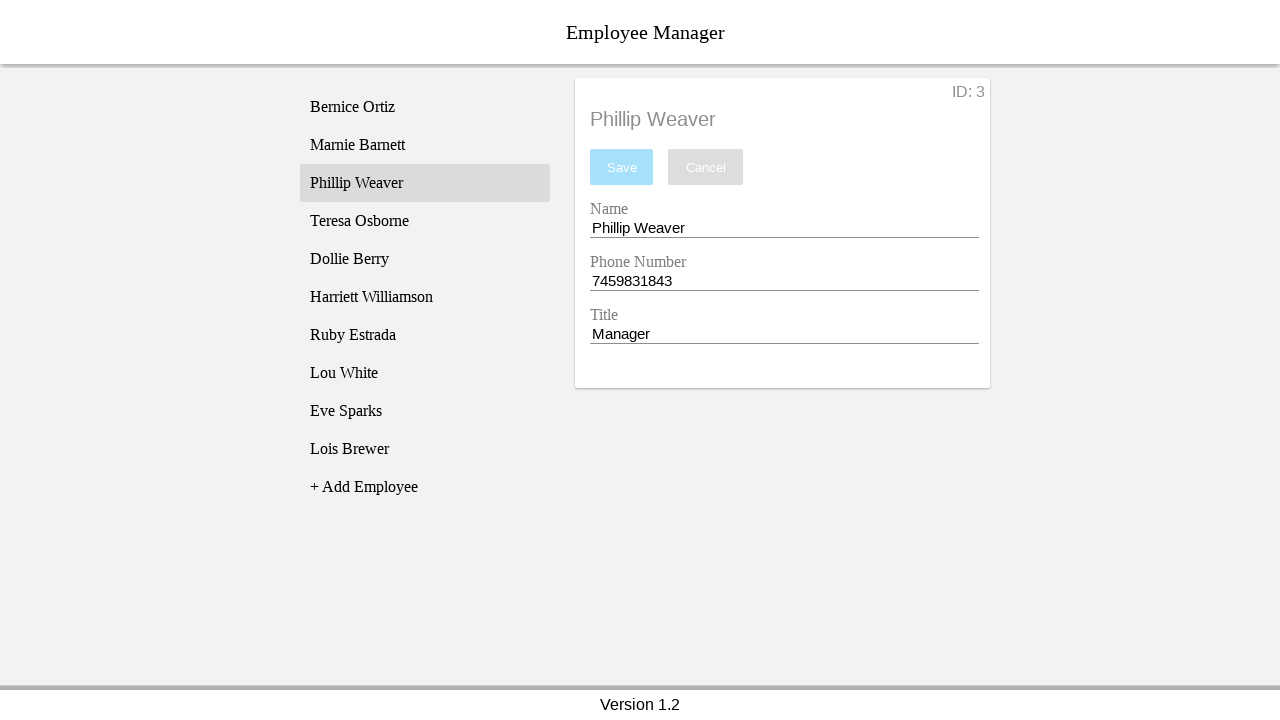

Phillip Weaver's details loaded successfully
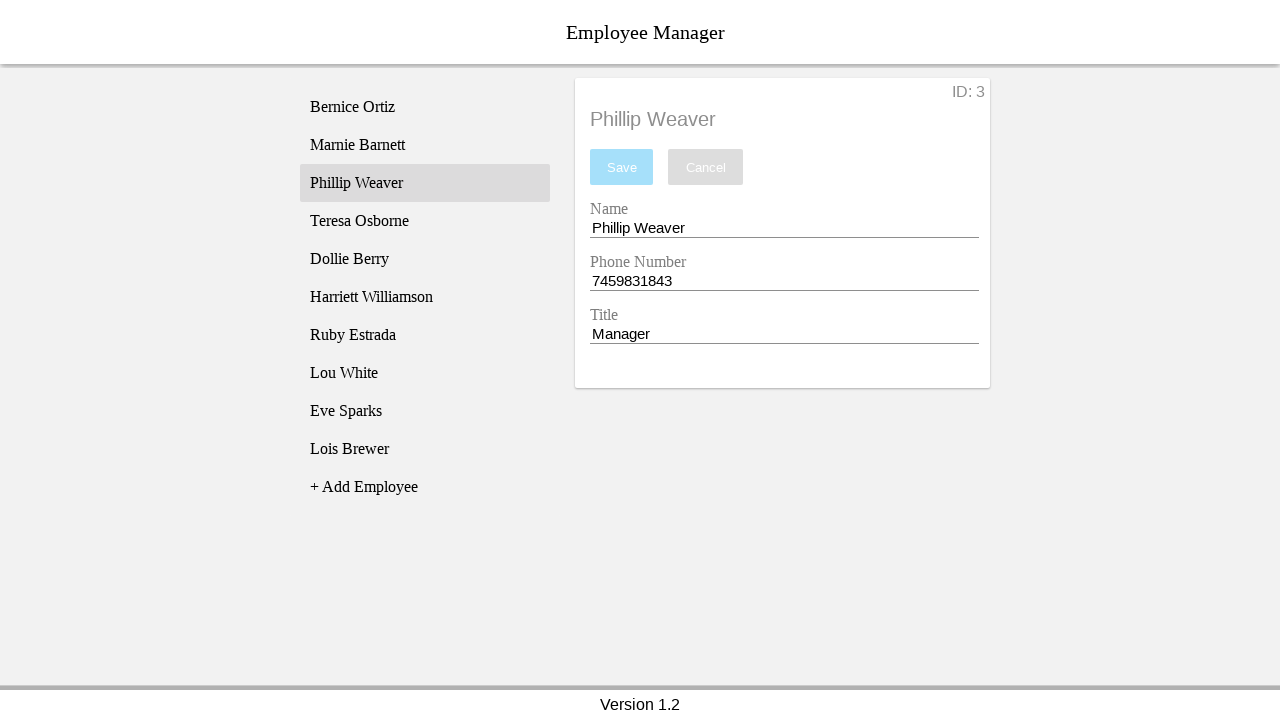

Clicked back on Bernice Ortiz employee at (425, 107) on [name='employee1']
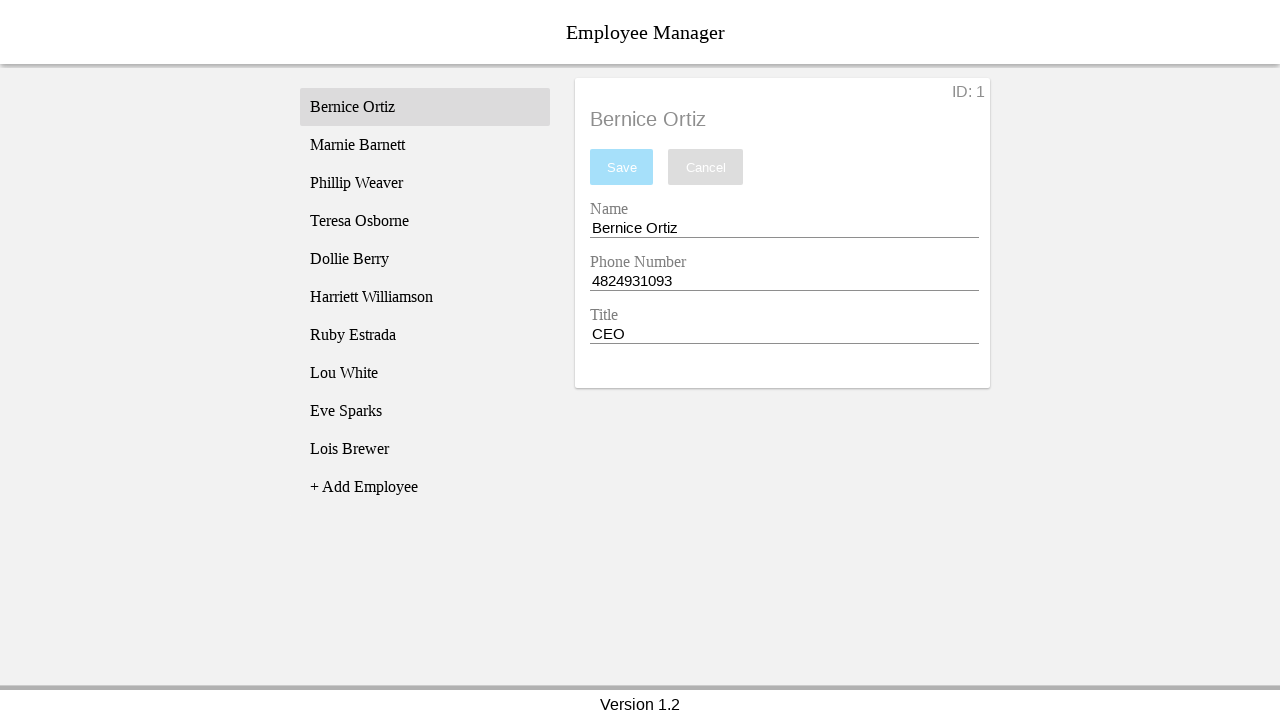

Bernice Ortiz's details reloaded
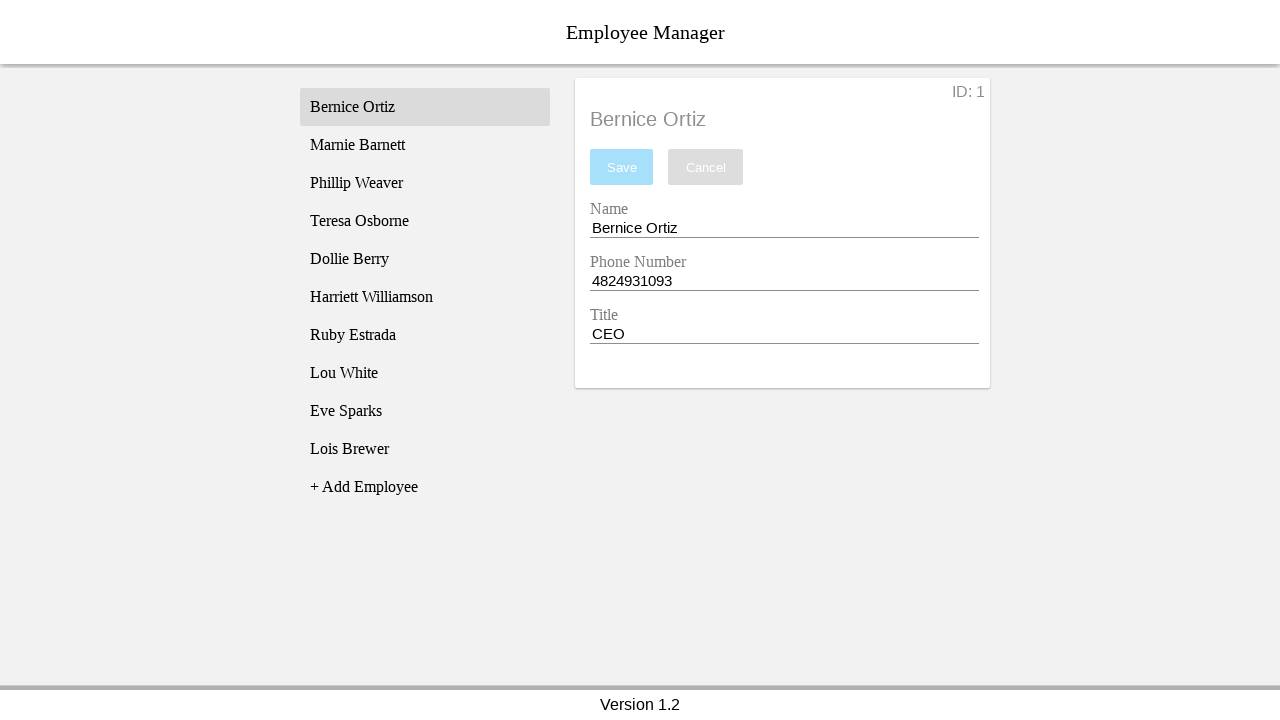

Verified unsaved change did not persist - name reverted to 'Bernice Ortiz'
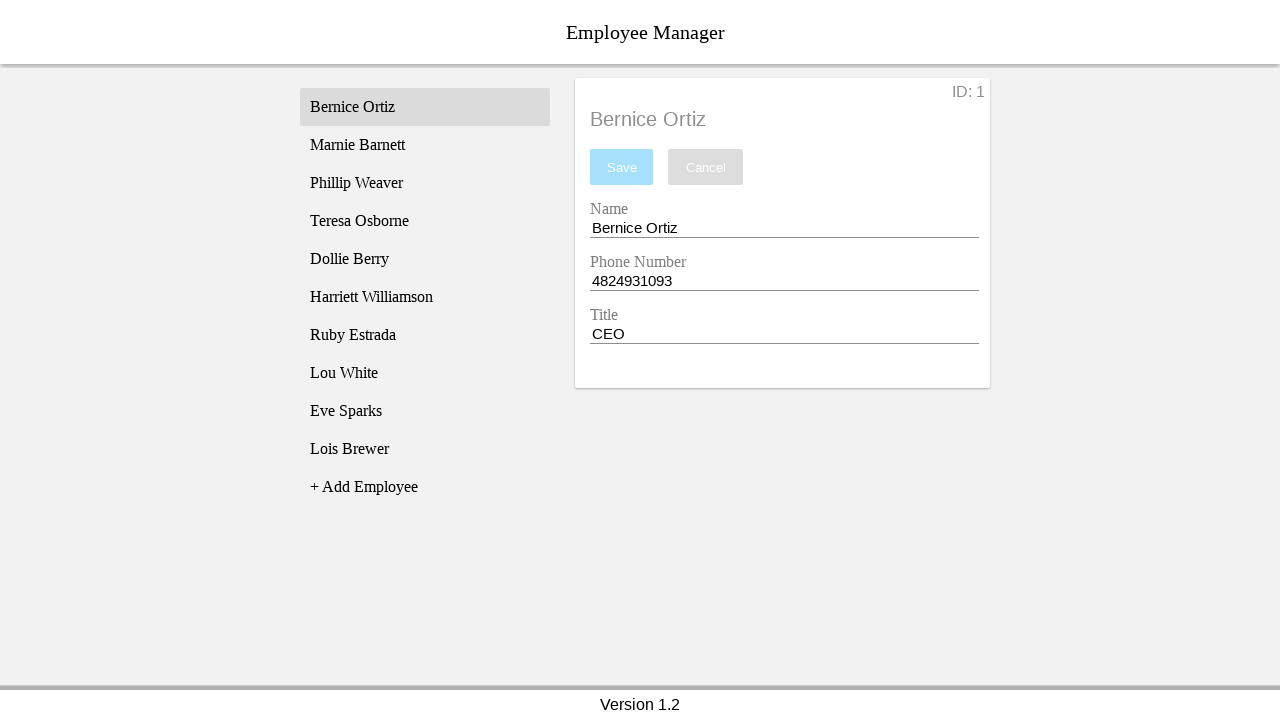

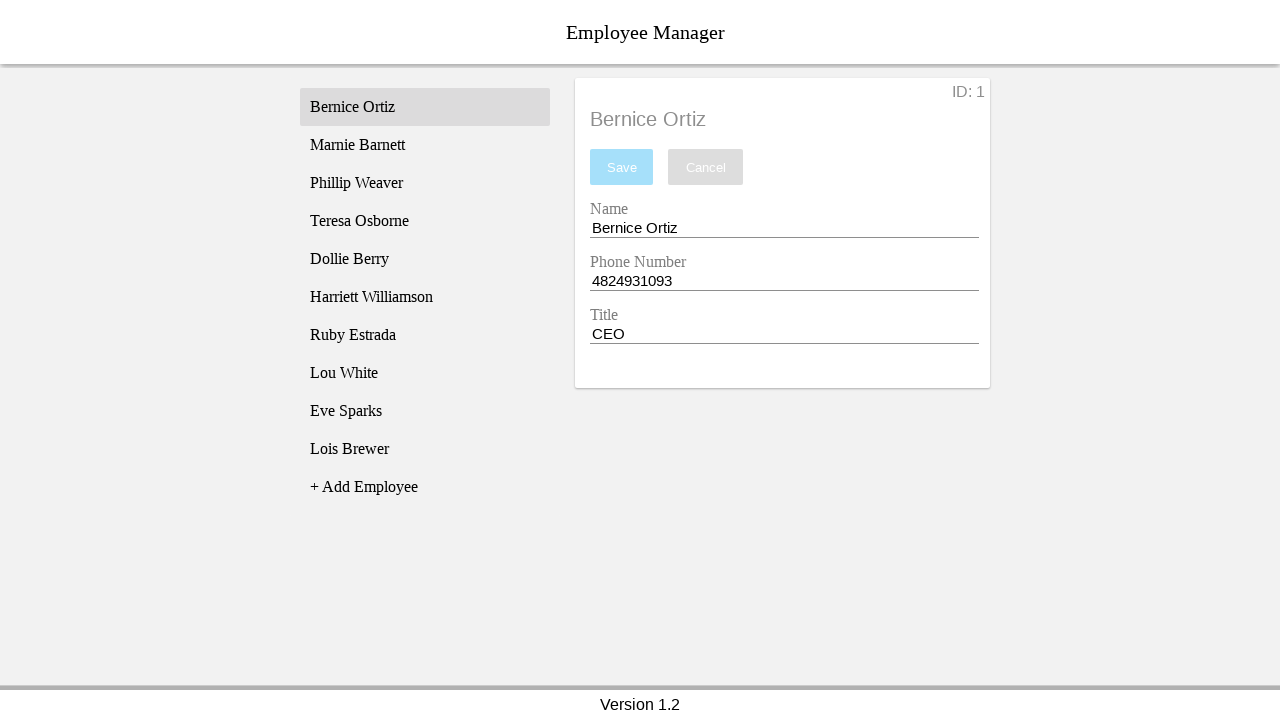